Tests user registration form by filling in all required fields including personal information and account credentials, then submitting the registration

Starting URL: https://parabank.parasoft.com/parabank/register.htm

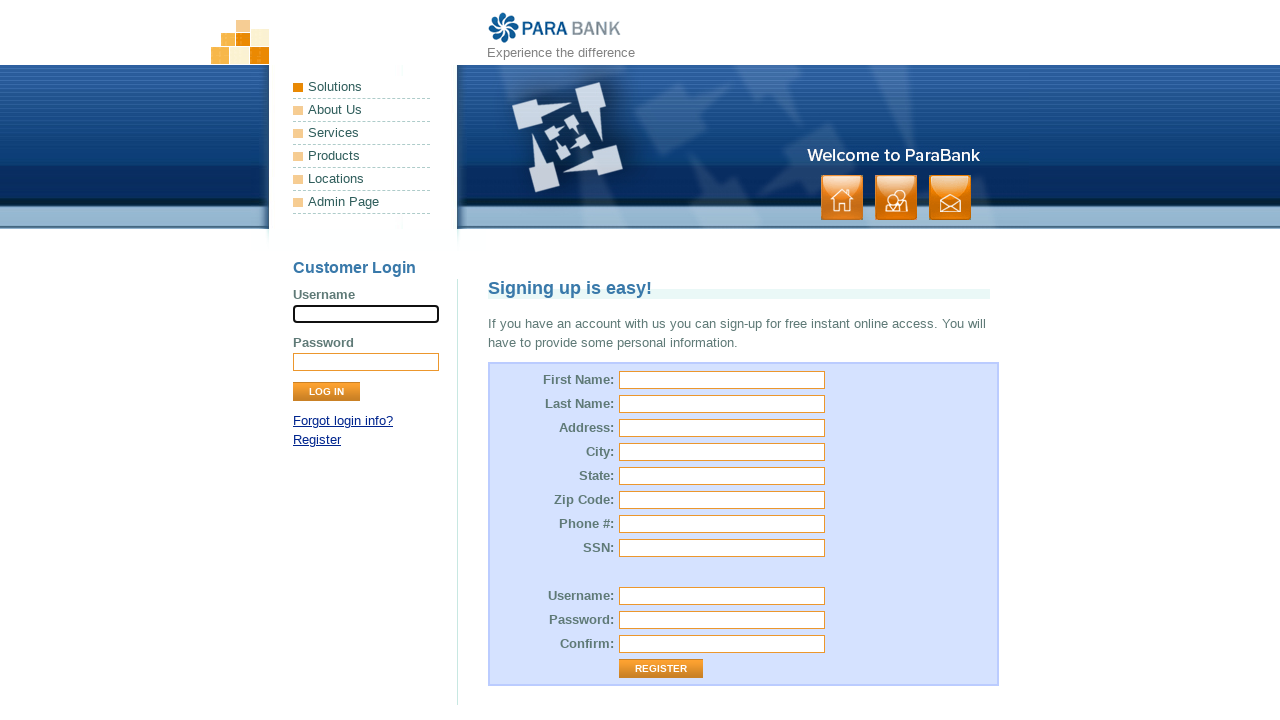

Filled first name field with 'madan' on input#customer\.firstName
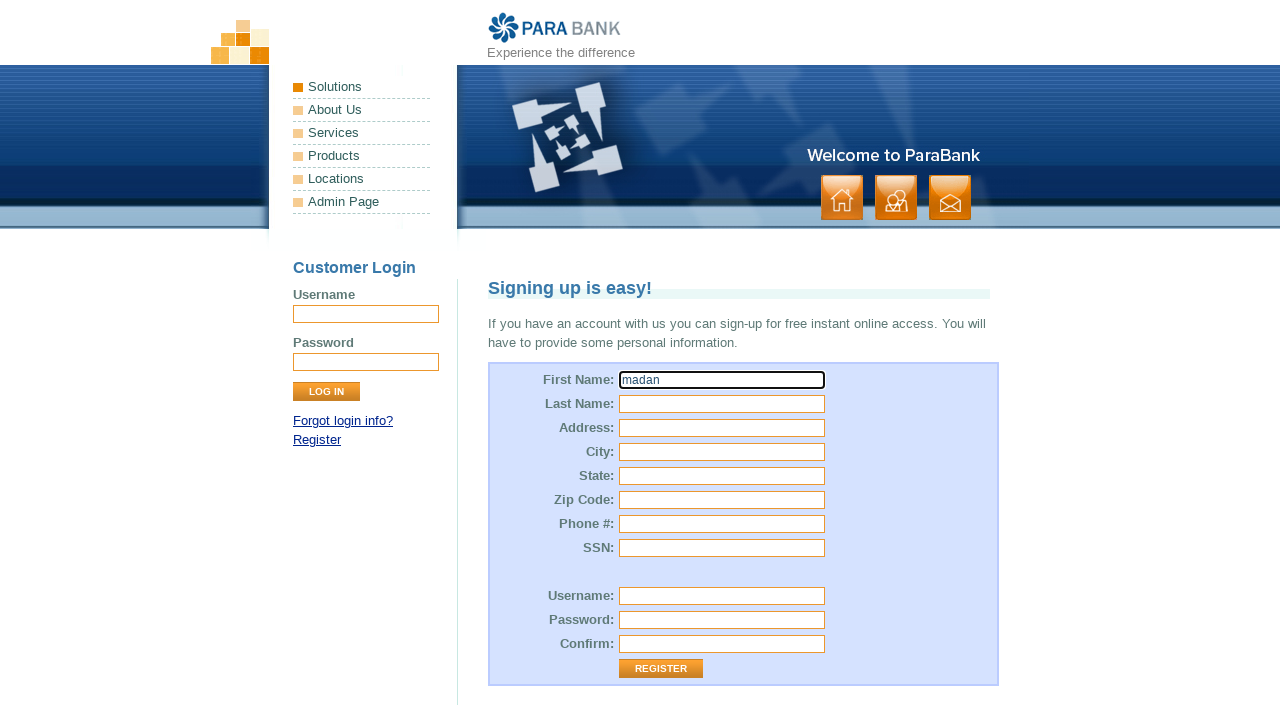

Filled last name field with 'gopal' on input#customer\.lastName
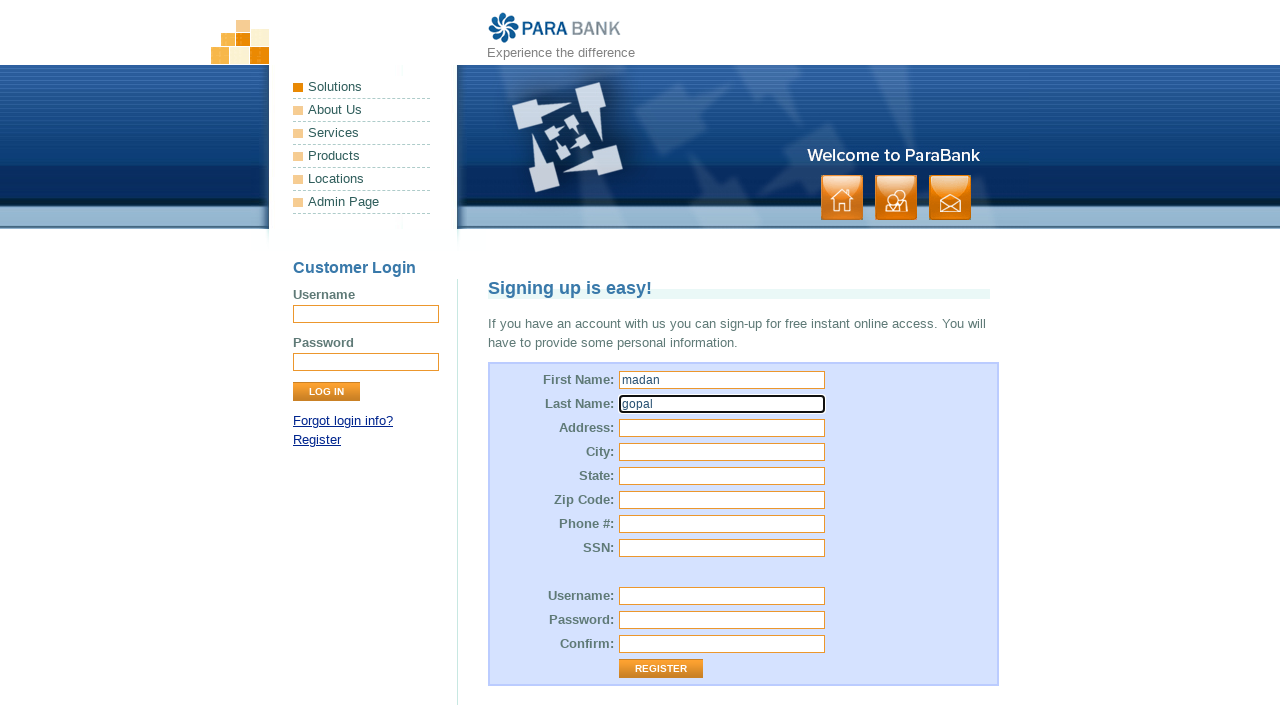

Filled street address field with 'hyderabad' on input#customer\.address\.street
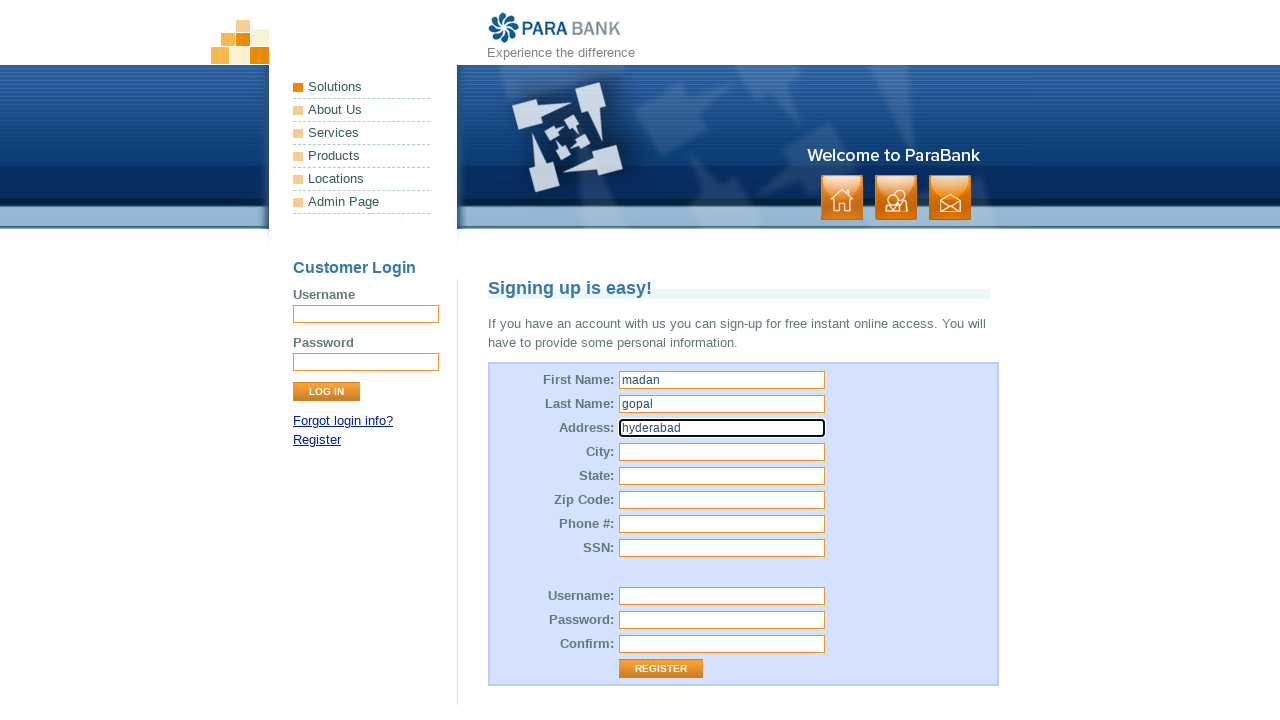

Filled city field with 'Hyderabad' on input#customer\.address\.city
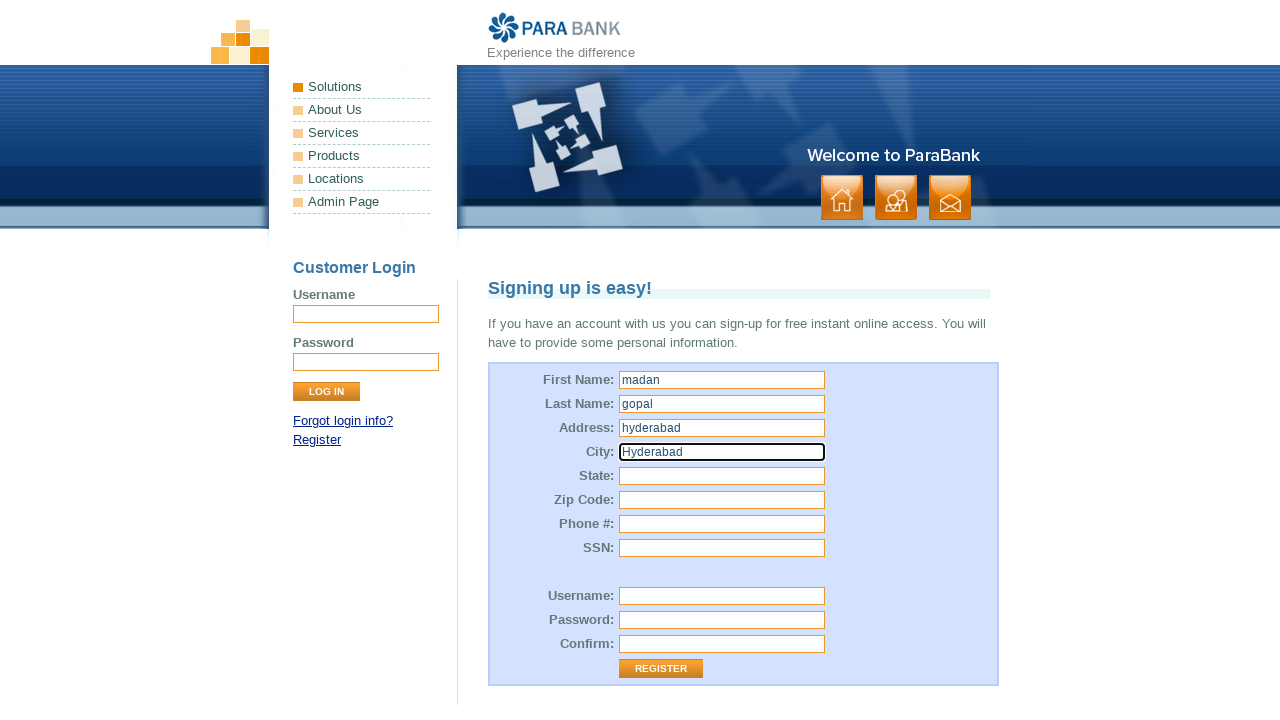

Filled state field with 'Telangana' on input#customer\.address\.state
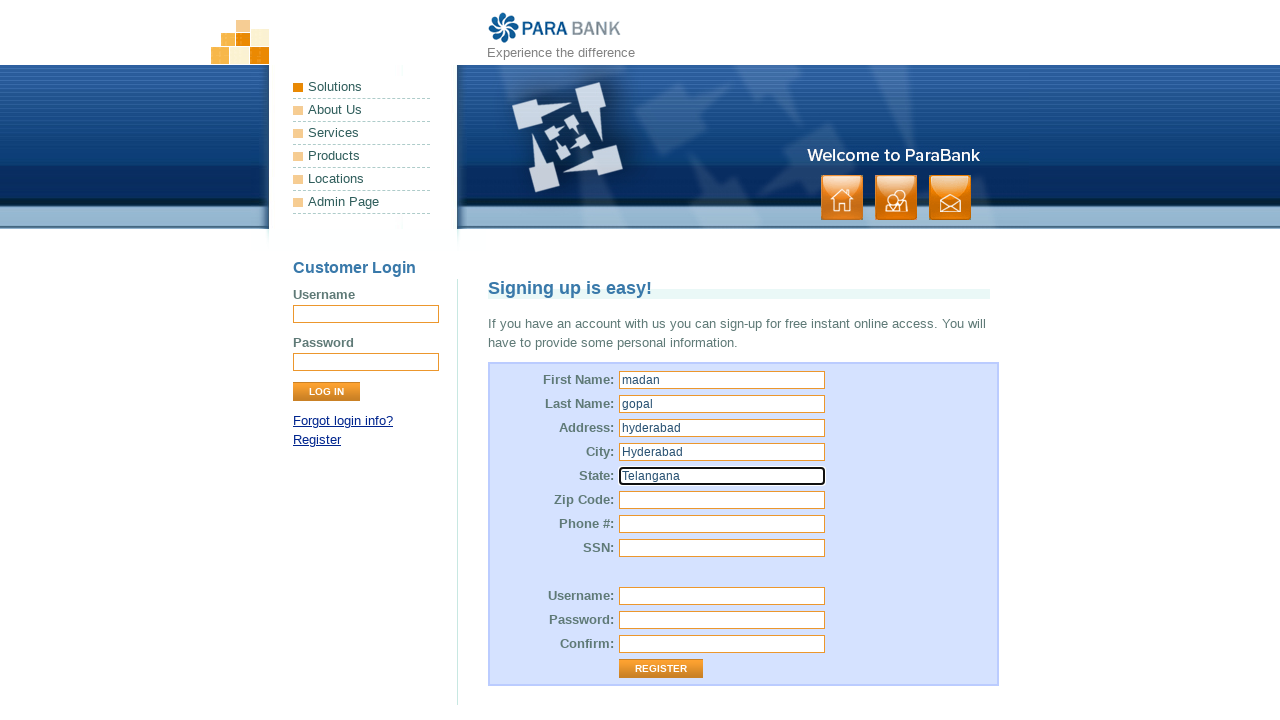

Filled zip code field with '2365' on input#customer\.address\.zipCode
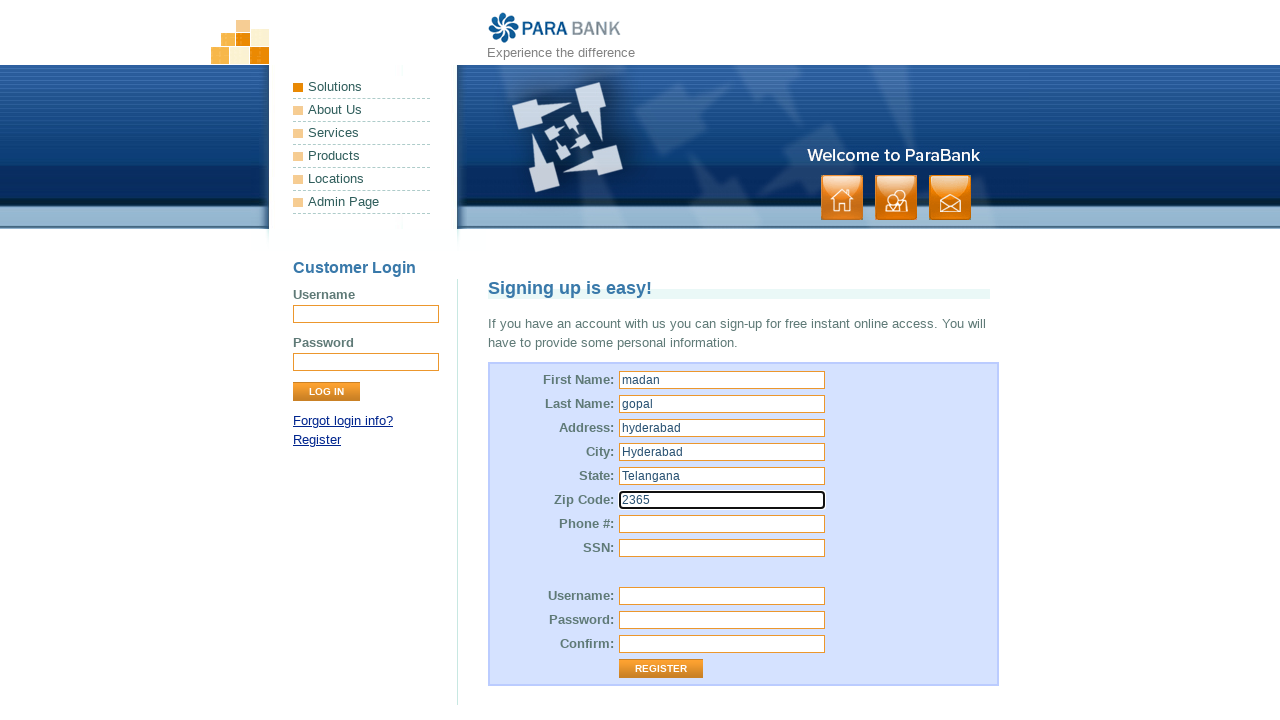

Filled phone number field with '7896542319' on input#customer\.phoneNumber
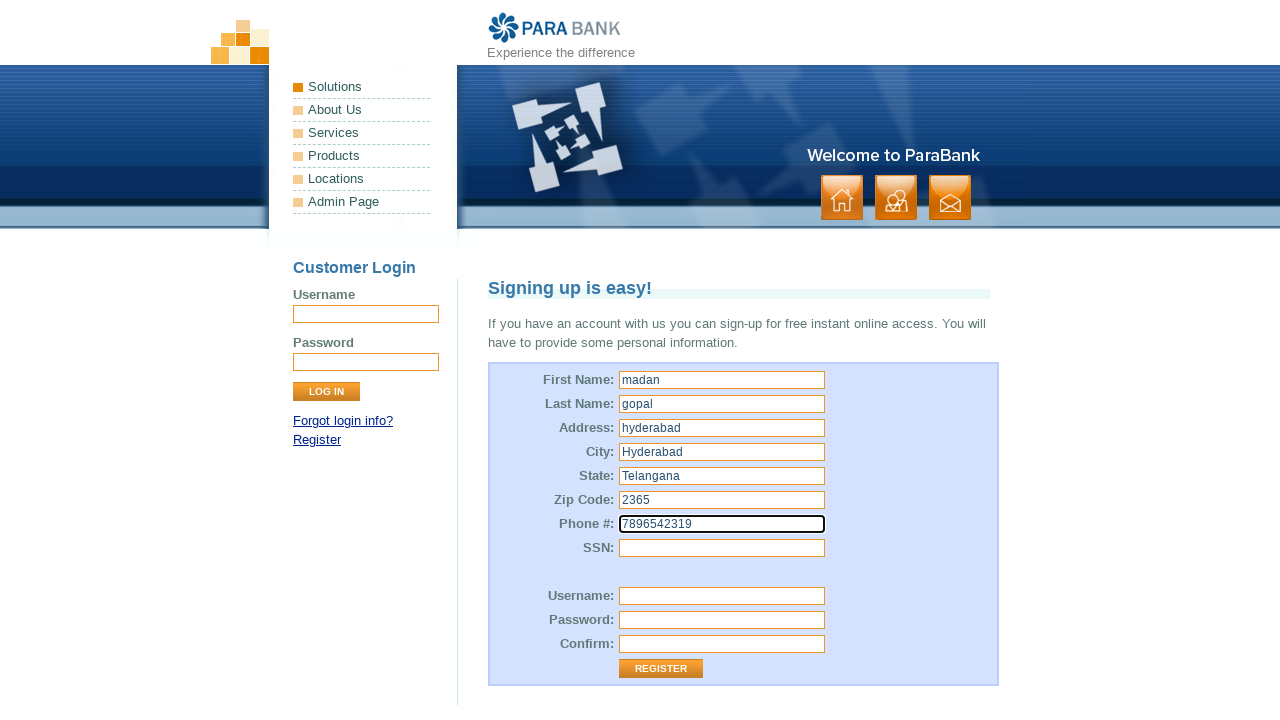

Filled SSN field with 'abcd' on input#customer\.ssn
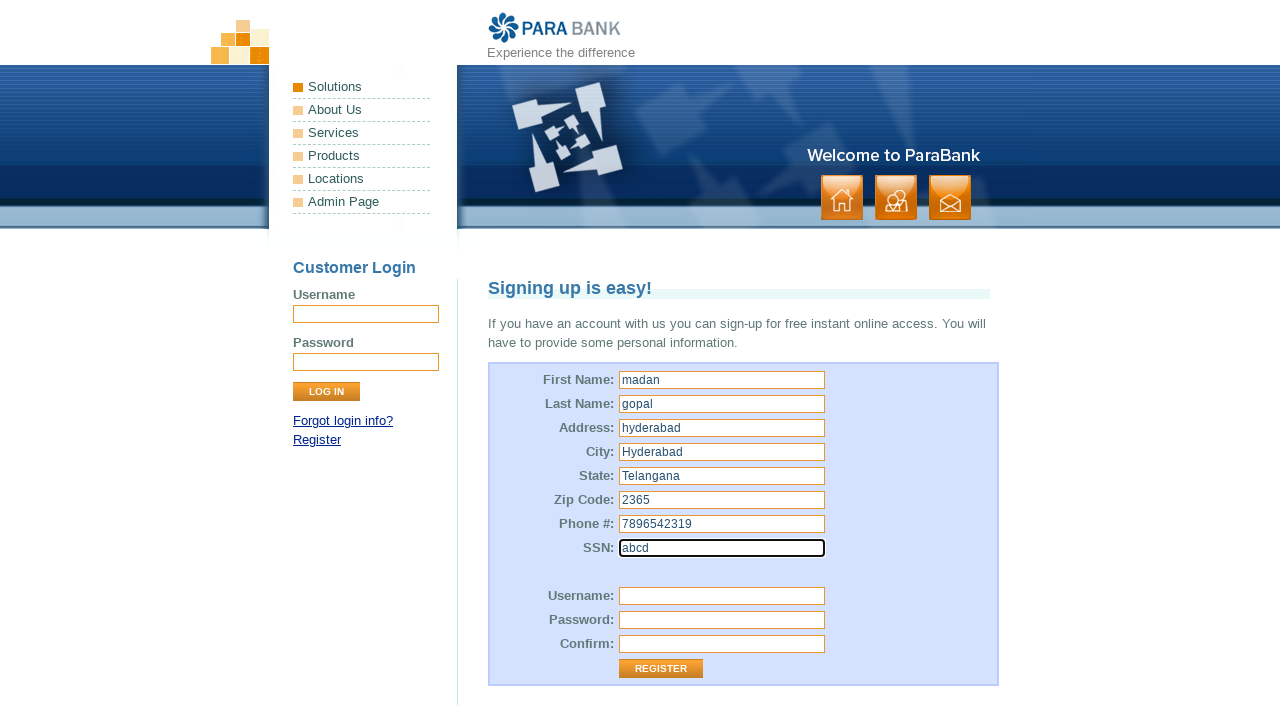

Filled username field with 'gopal' on input#customer\.username
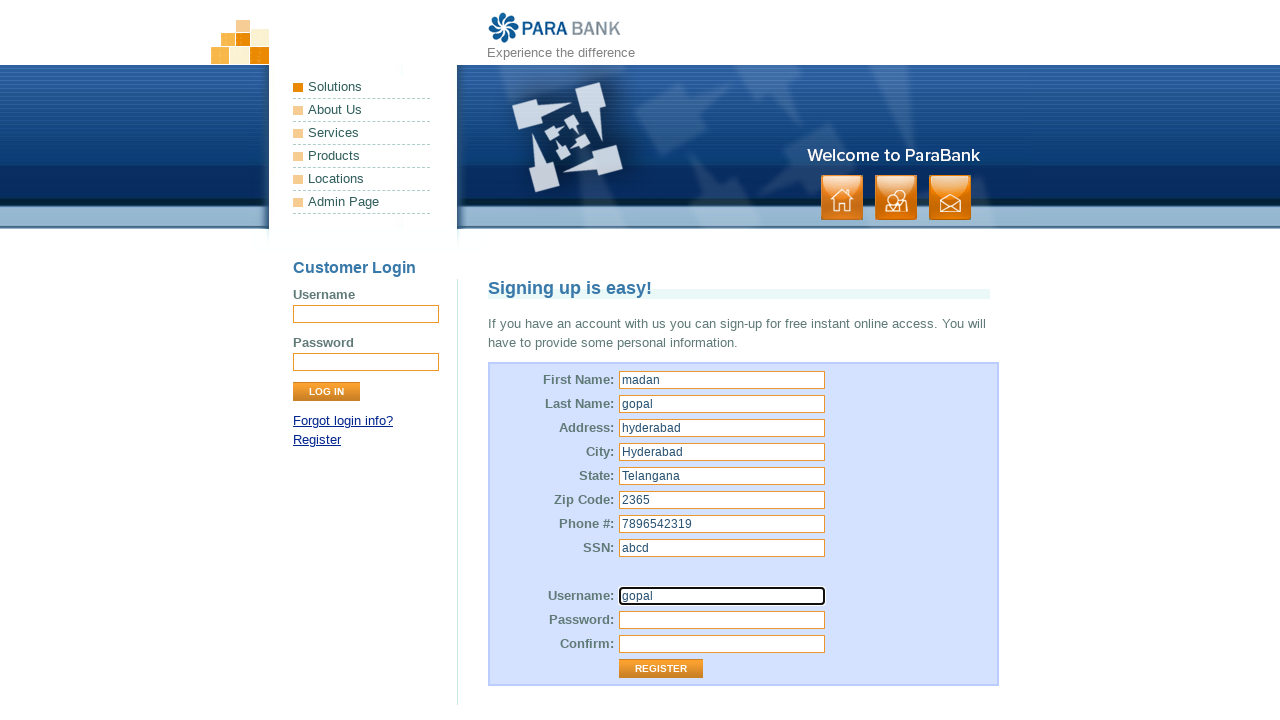

Filled password field with 'Mg@12345' on input#customer\.password
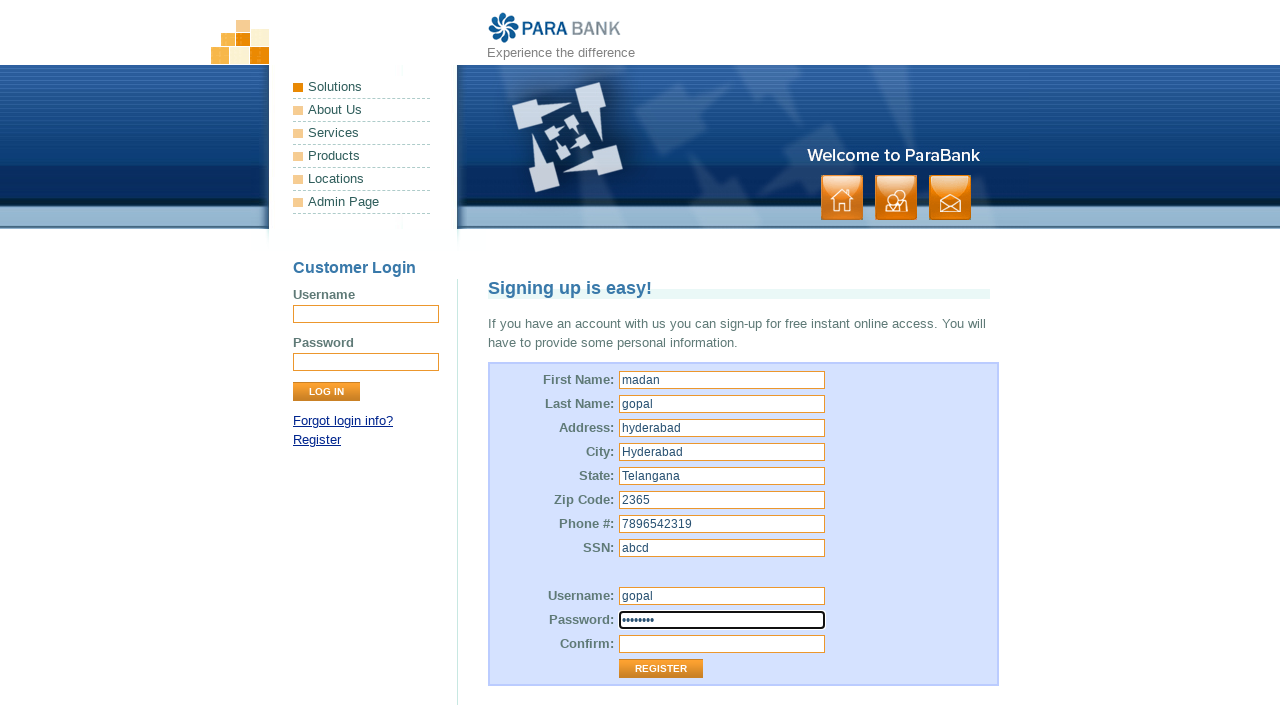

Filled password confirmation field with 'Mg@12345' on input#repeatedPassword
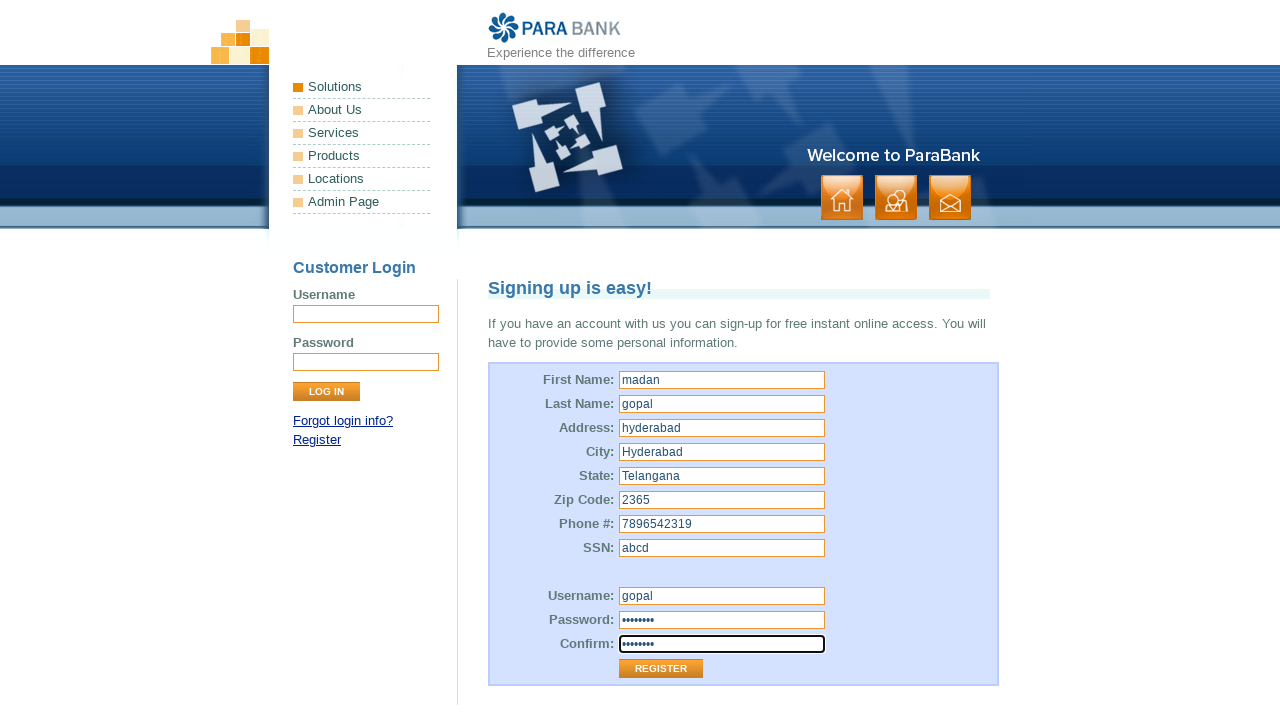

Clicked Register button to submit registration form at (661, 669) on input.button[value='Register']
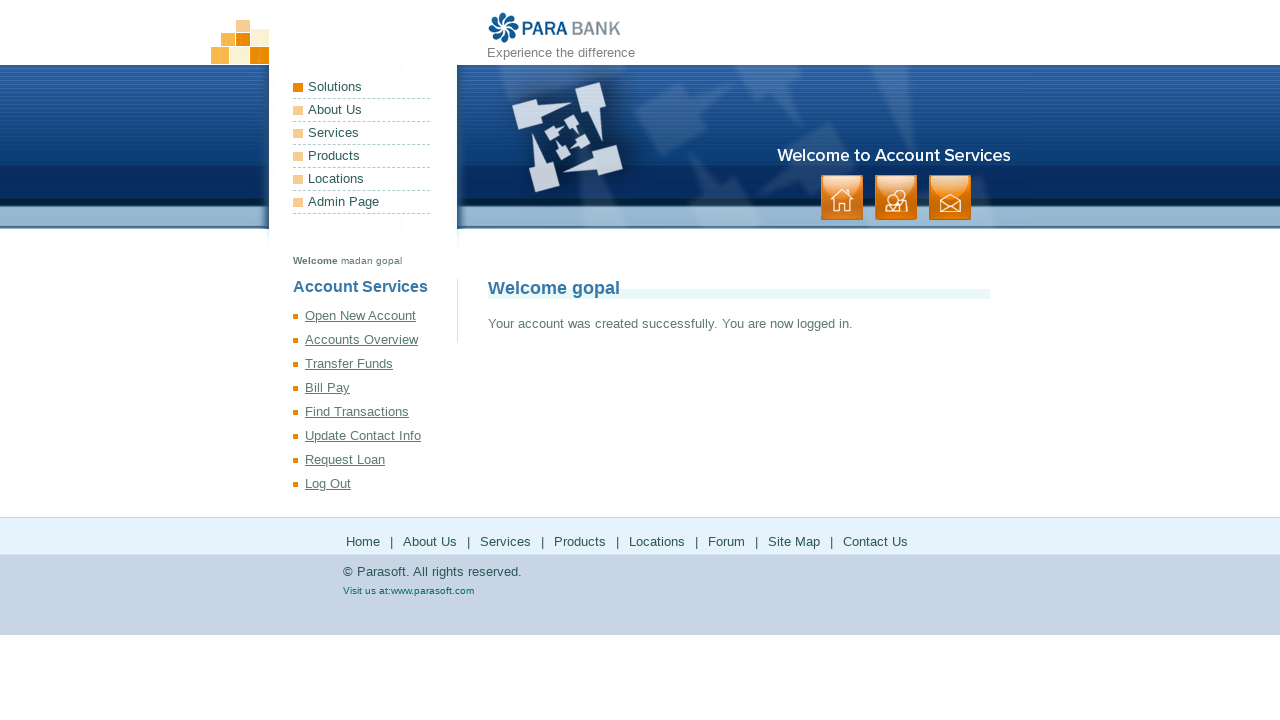

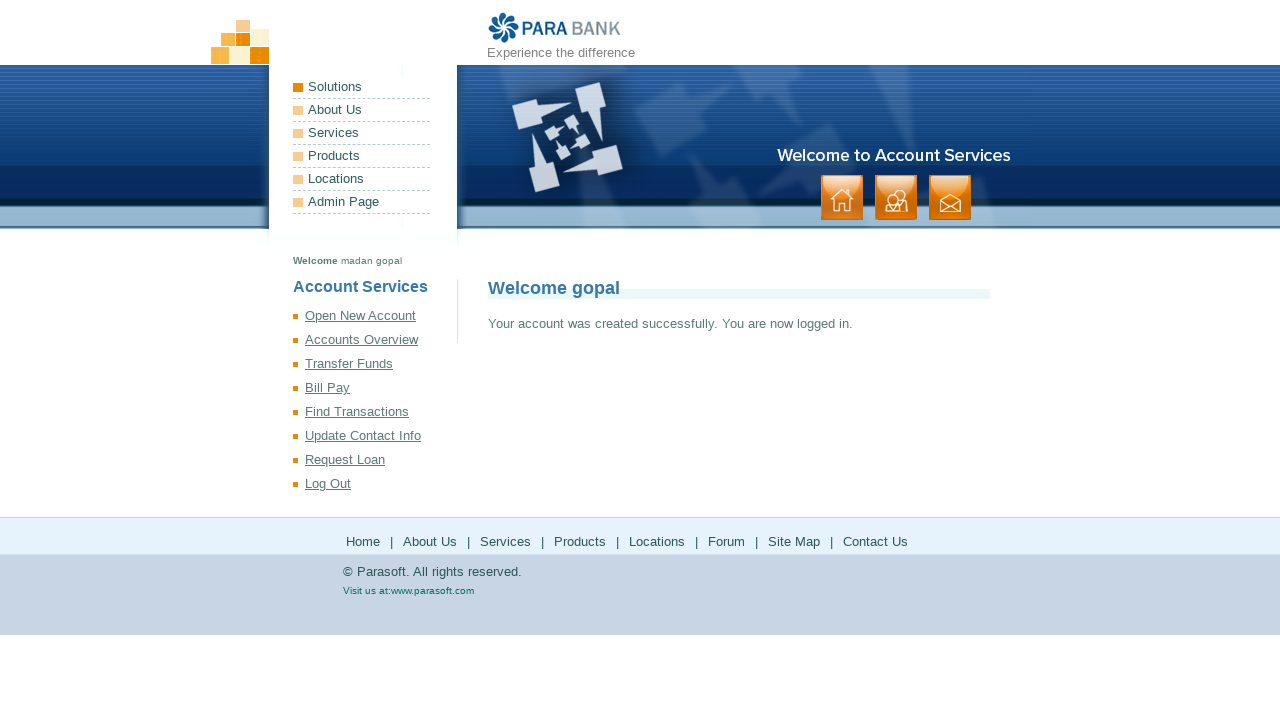